Tests Hacker News search functionality by searching for "selenium" and verifying the term appears in results

Starting URL: https://news.ycombinator.com

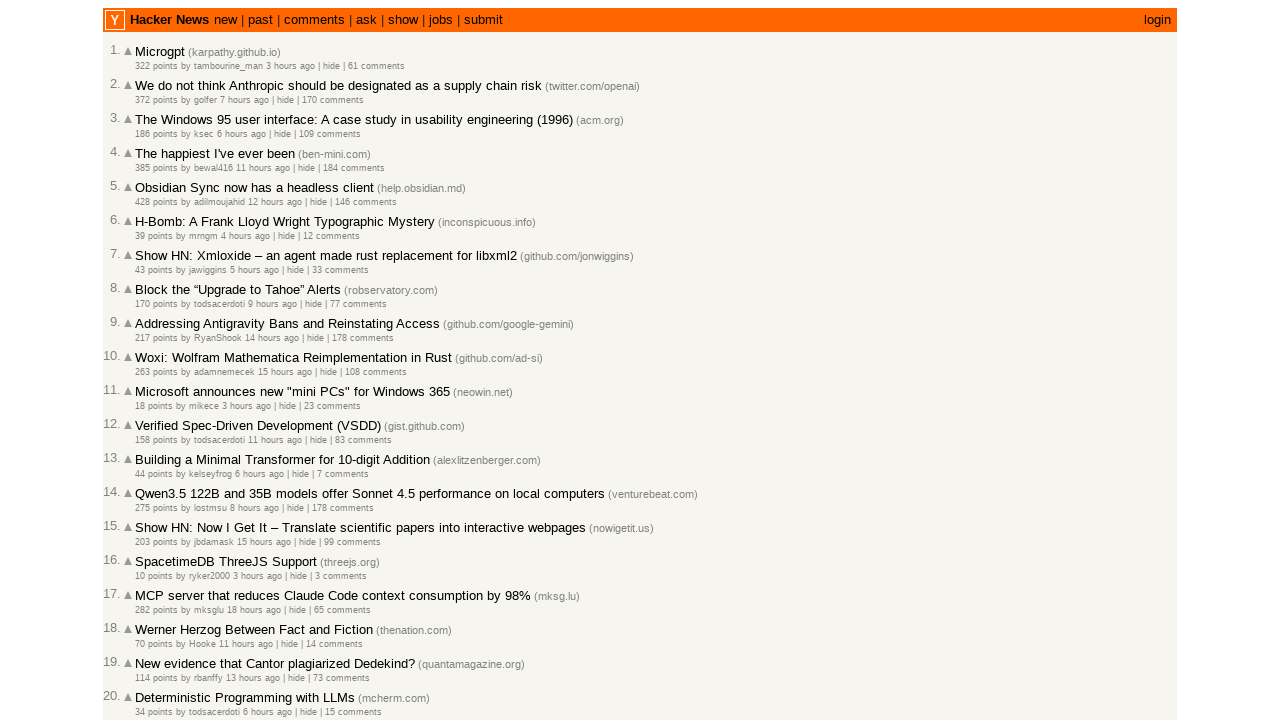

Filled search box with 'selenium' on input[name='q']
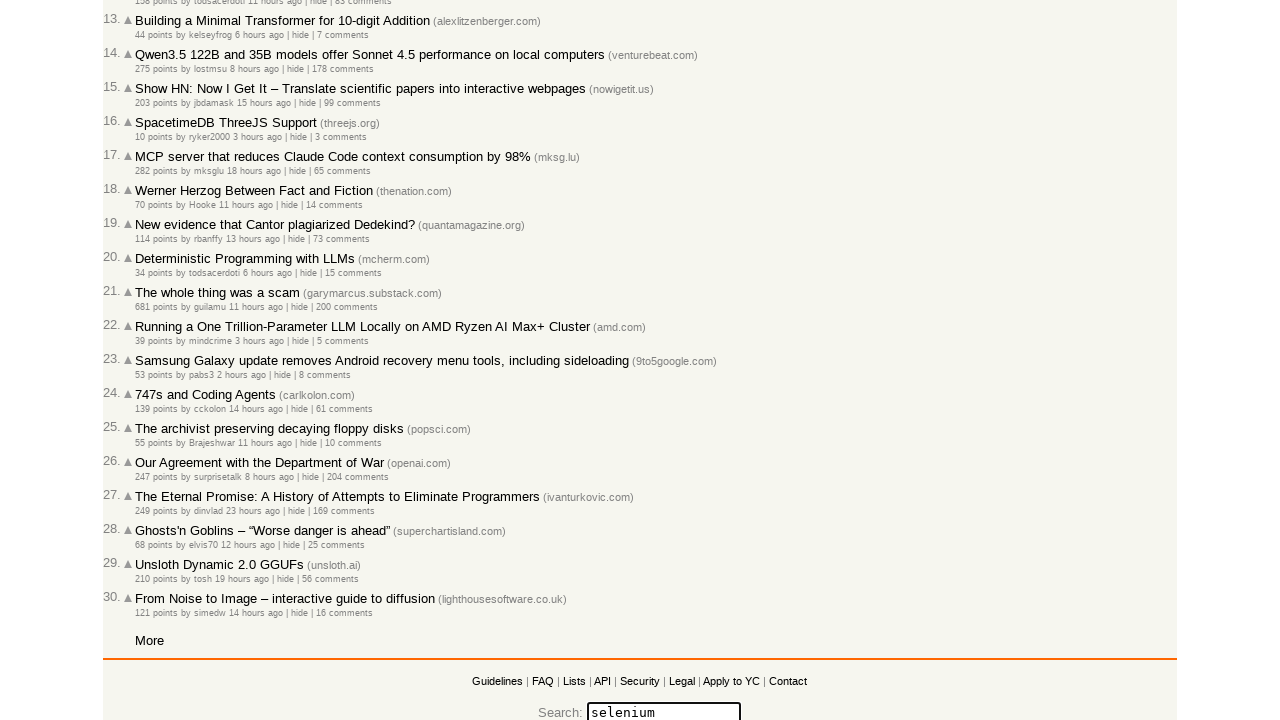

Pressed Enter to submit search for 'selenium' on input[name='q']
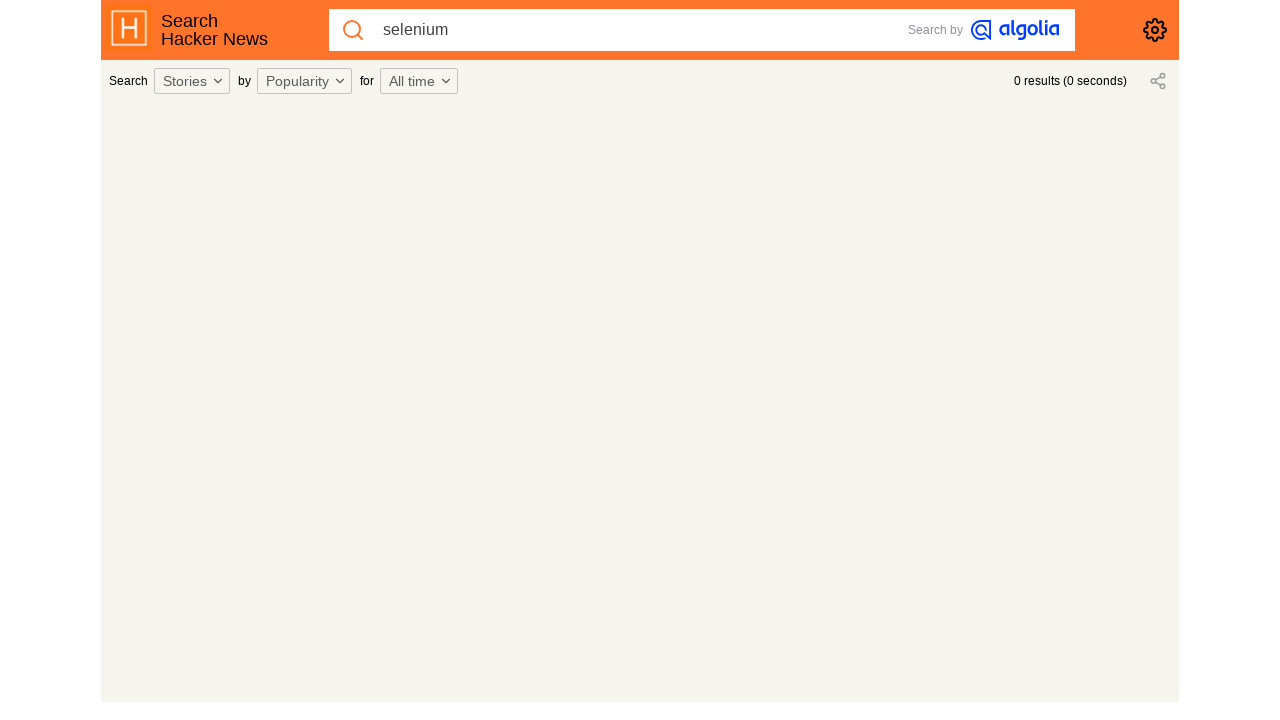

Search results page loaded
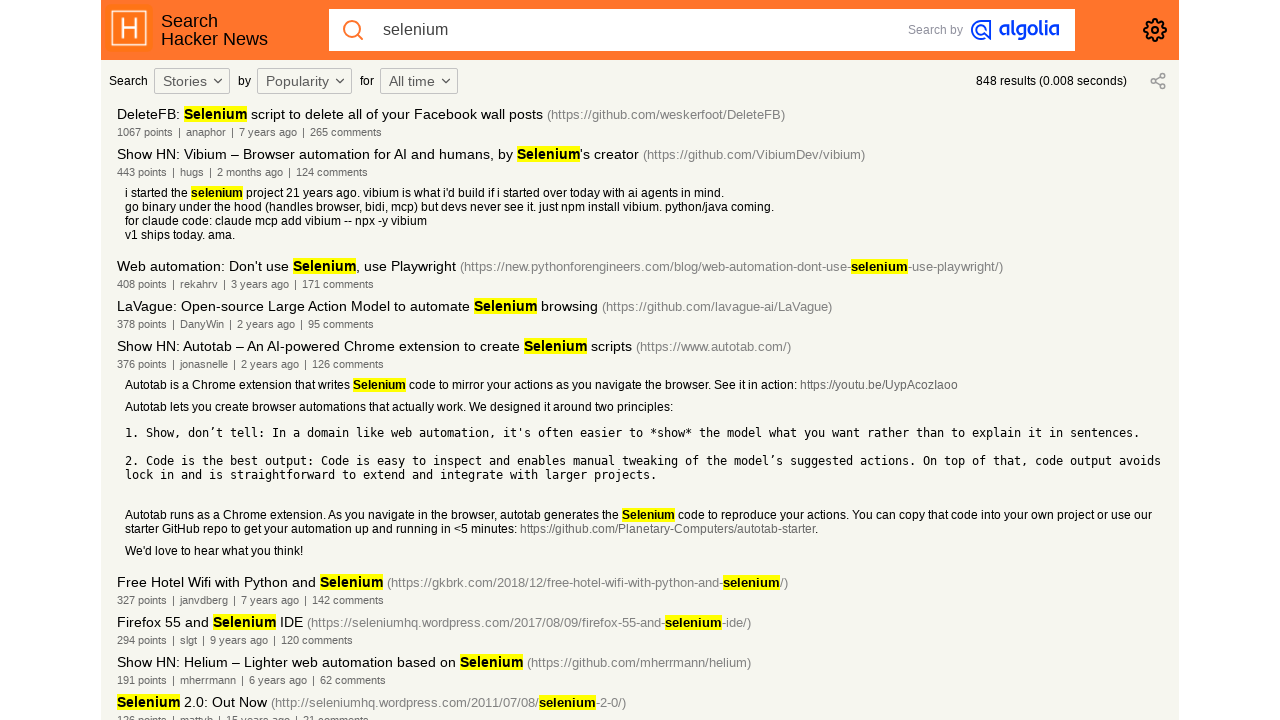

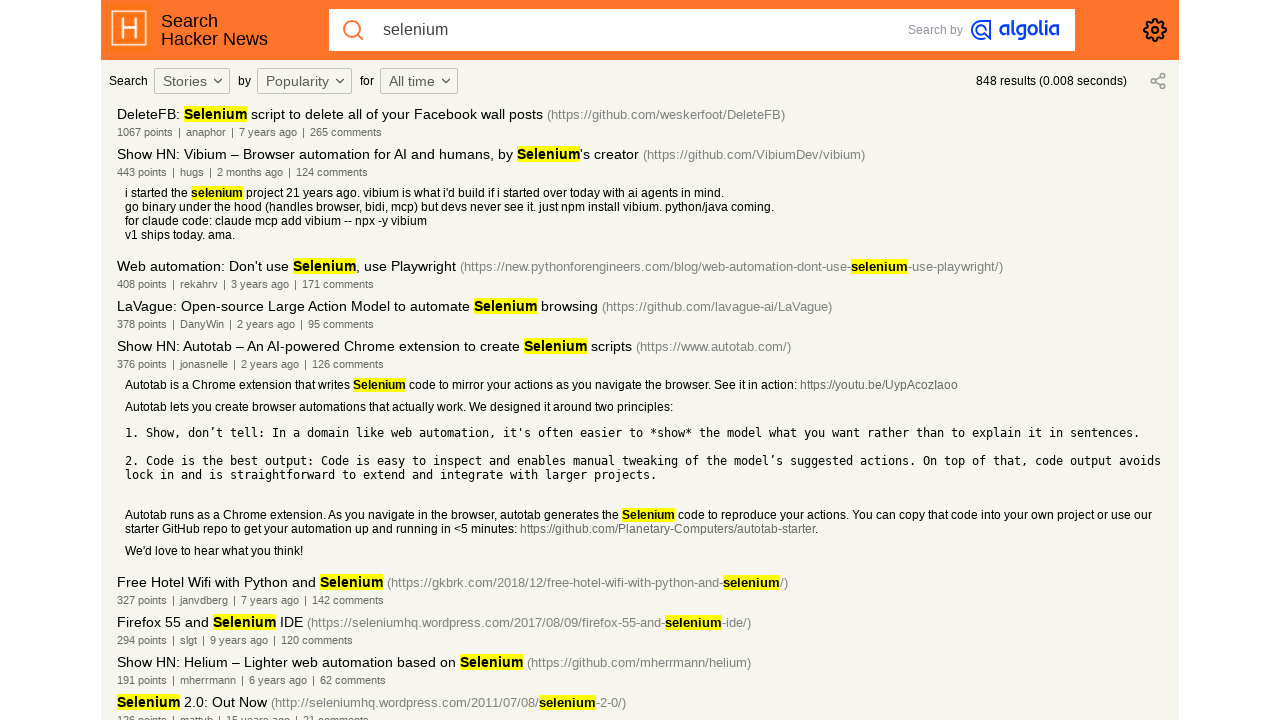